Tests form submission on Angular practice page by filling email, password, selecting checkbox and dropdown, then verifying success message

Starting URL: https://rahulshettyacademy.com/angularpractice/

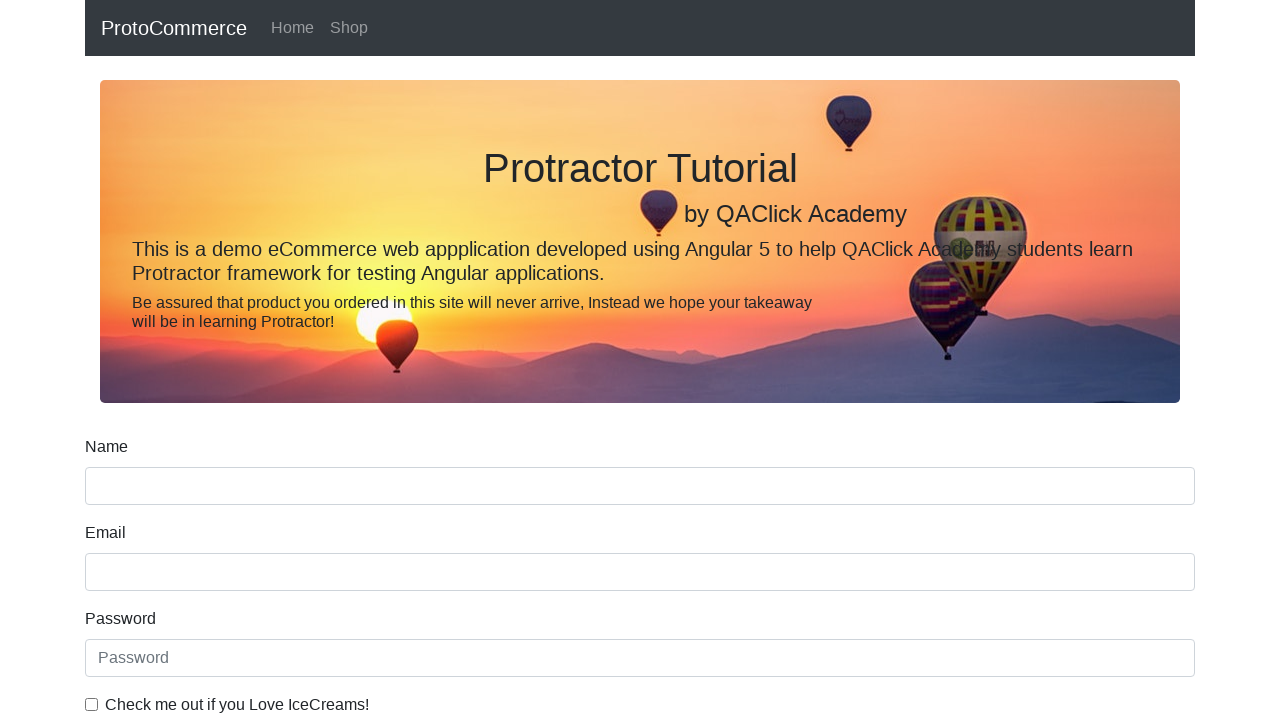

Filled email field with 'testuser347@example.com' on input[name='email']
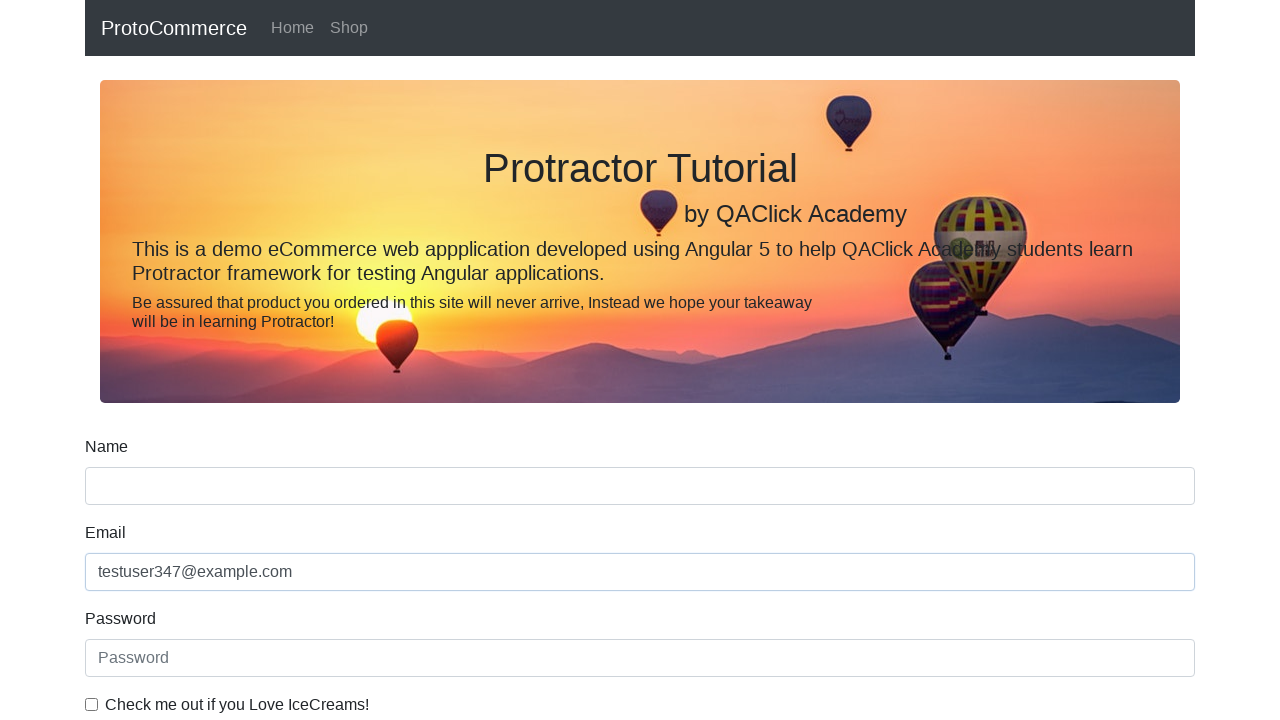

Filled password field with 'secure#Pass789' on #exampleInputPassword1
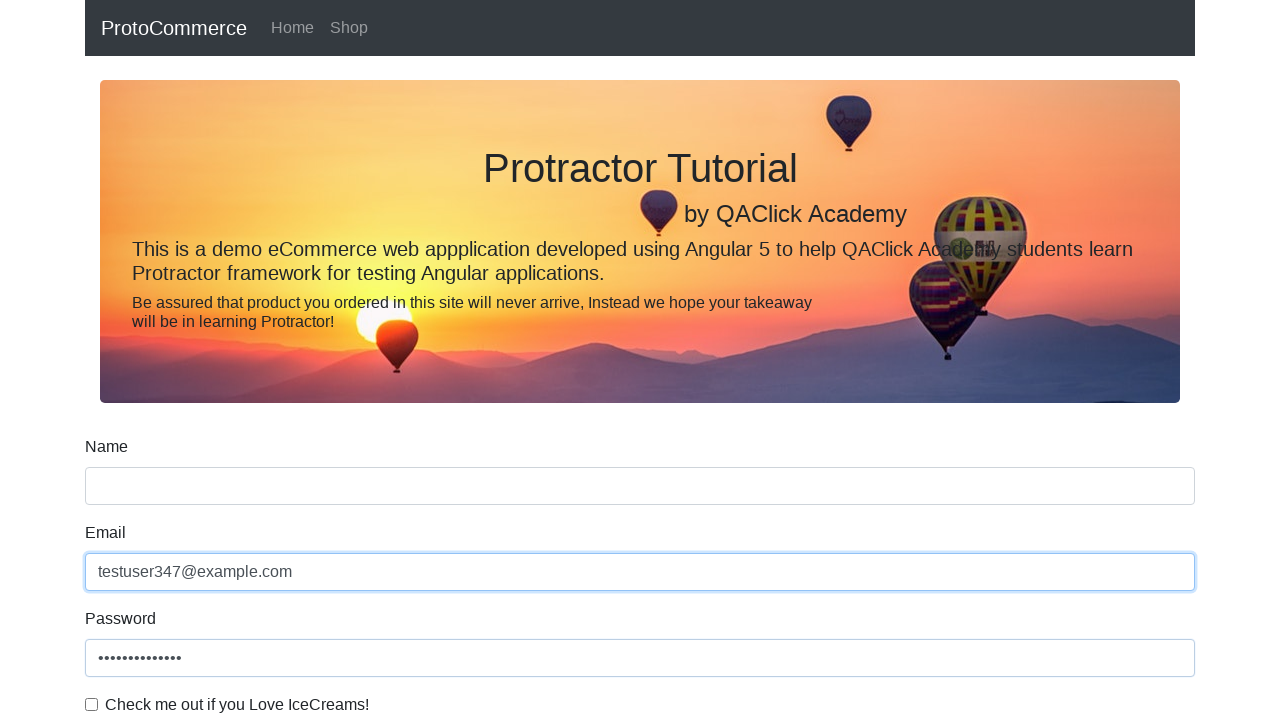

Checked the checkbox for form confirmation at (92, 704) on #exampleCheck1
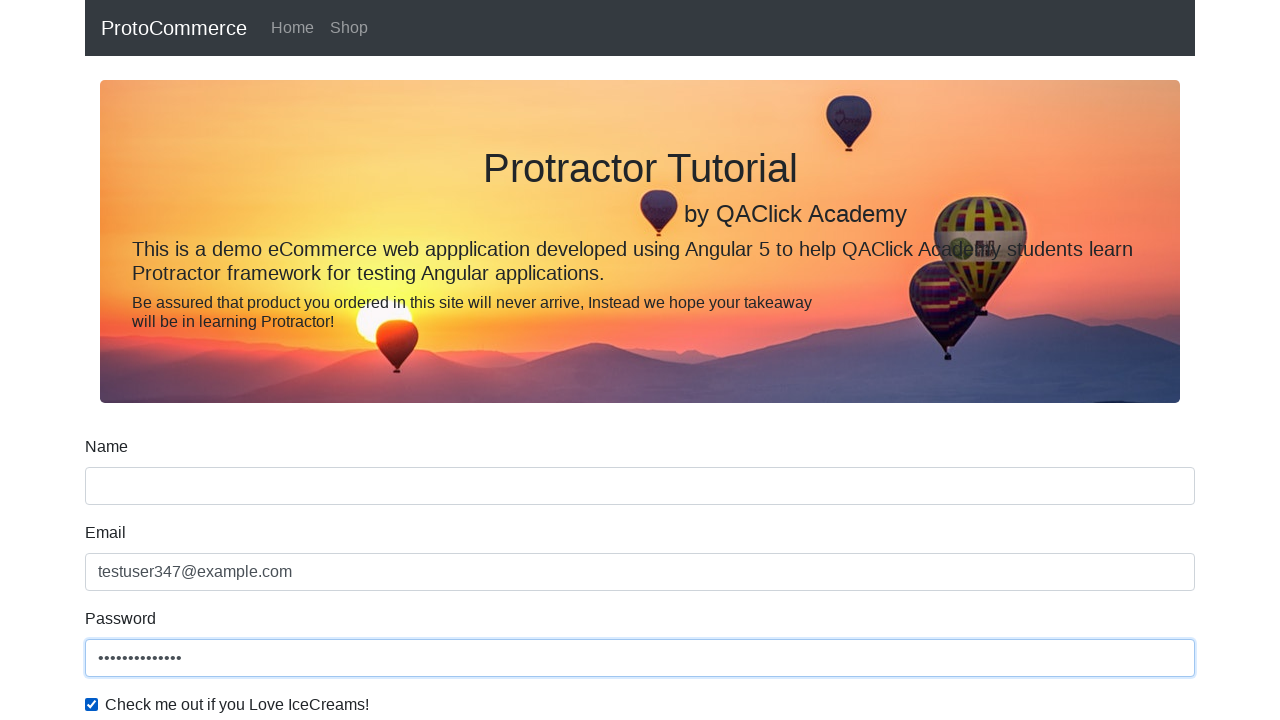

Selected first option (Male) from dropdown on #exampleFormControlSelect1
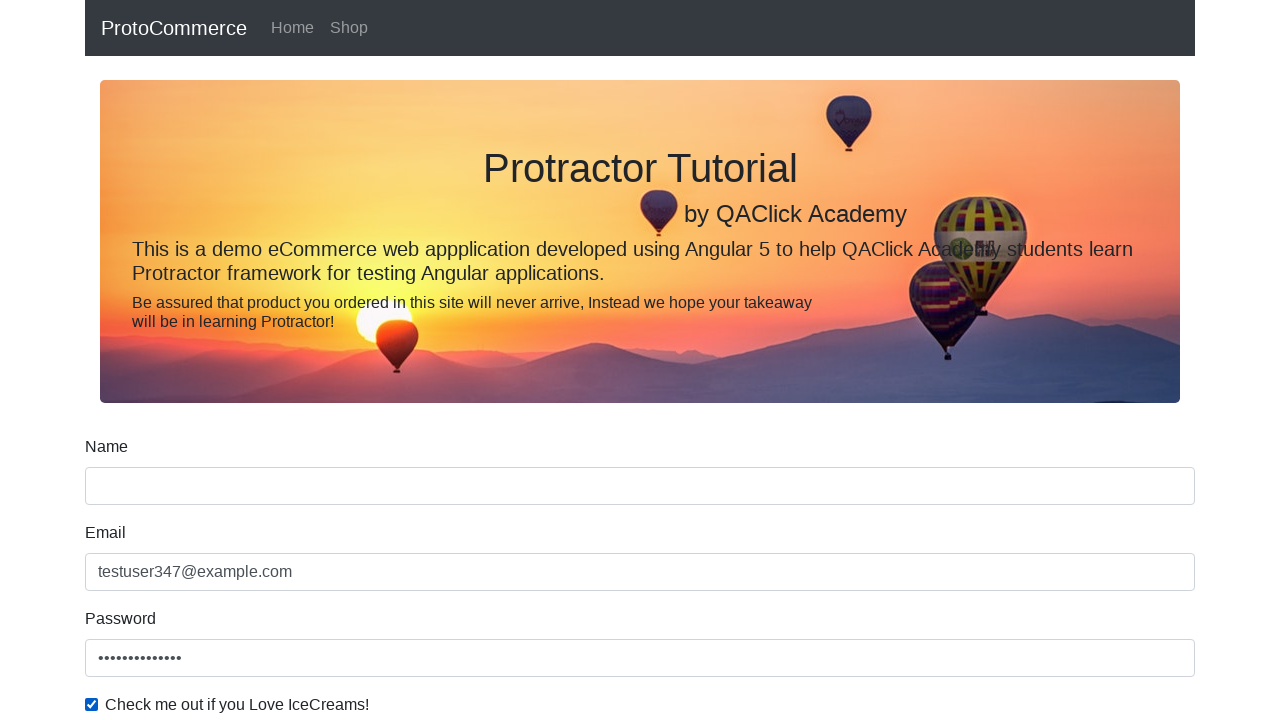

Clicked form submit button at (123, 491) on xpath=//input[@type='submit']
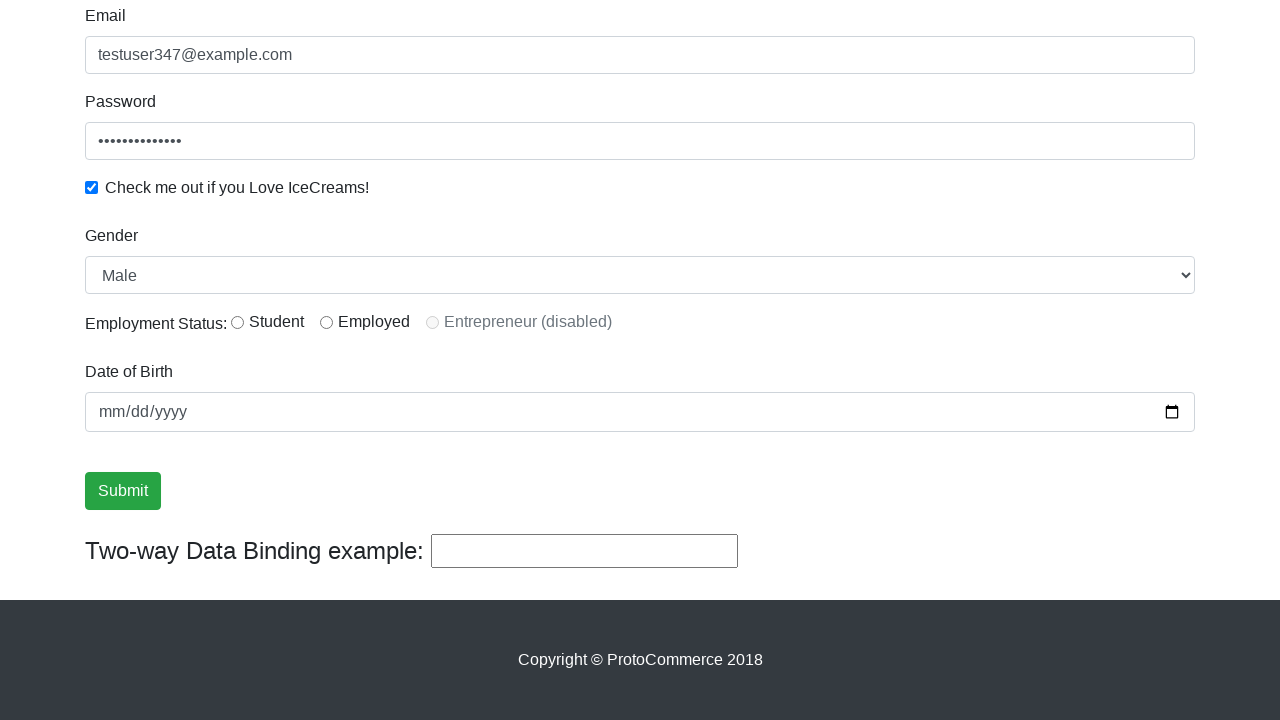

Success message element loaded
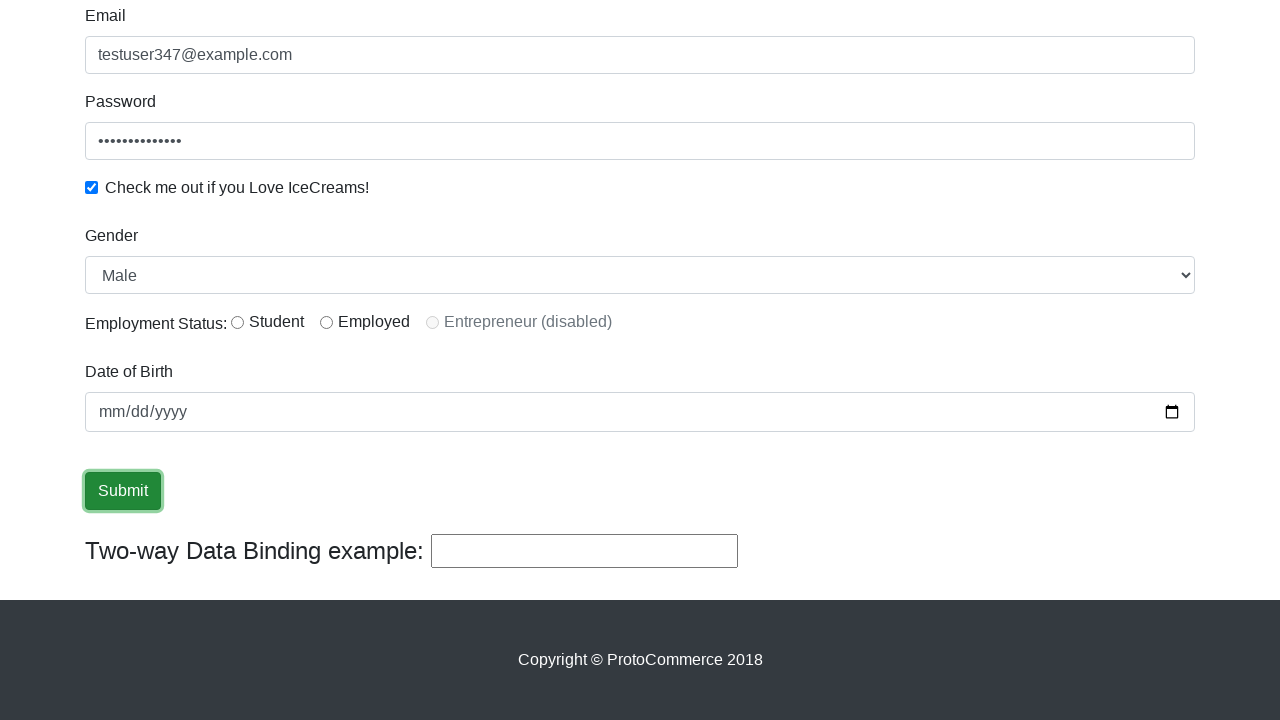

Retrieved success message text
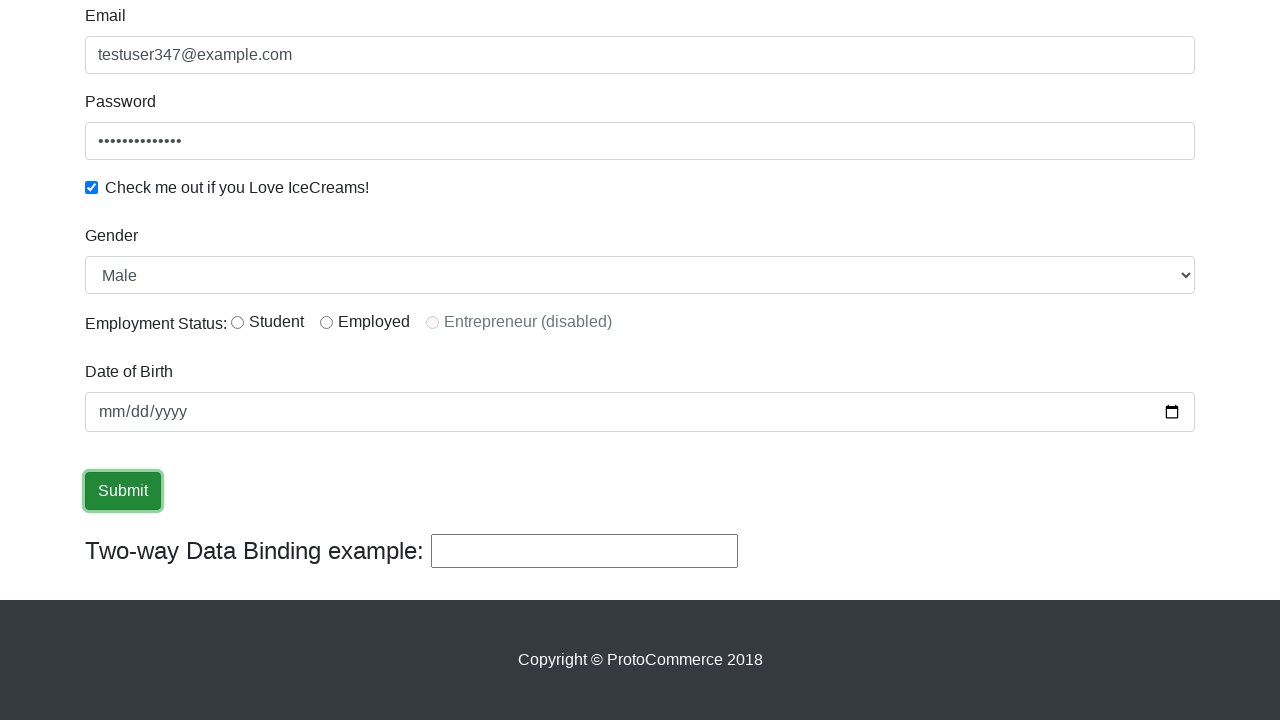

Verified success message contains expected text
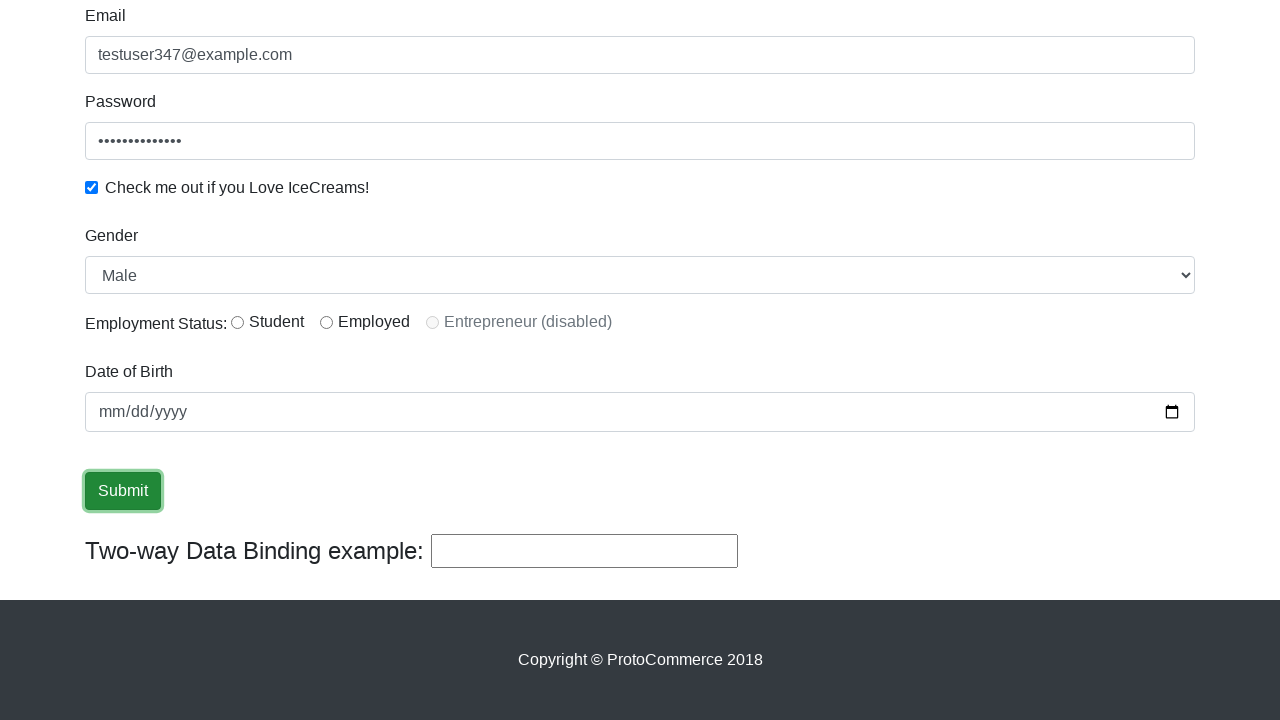

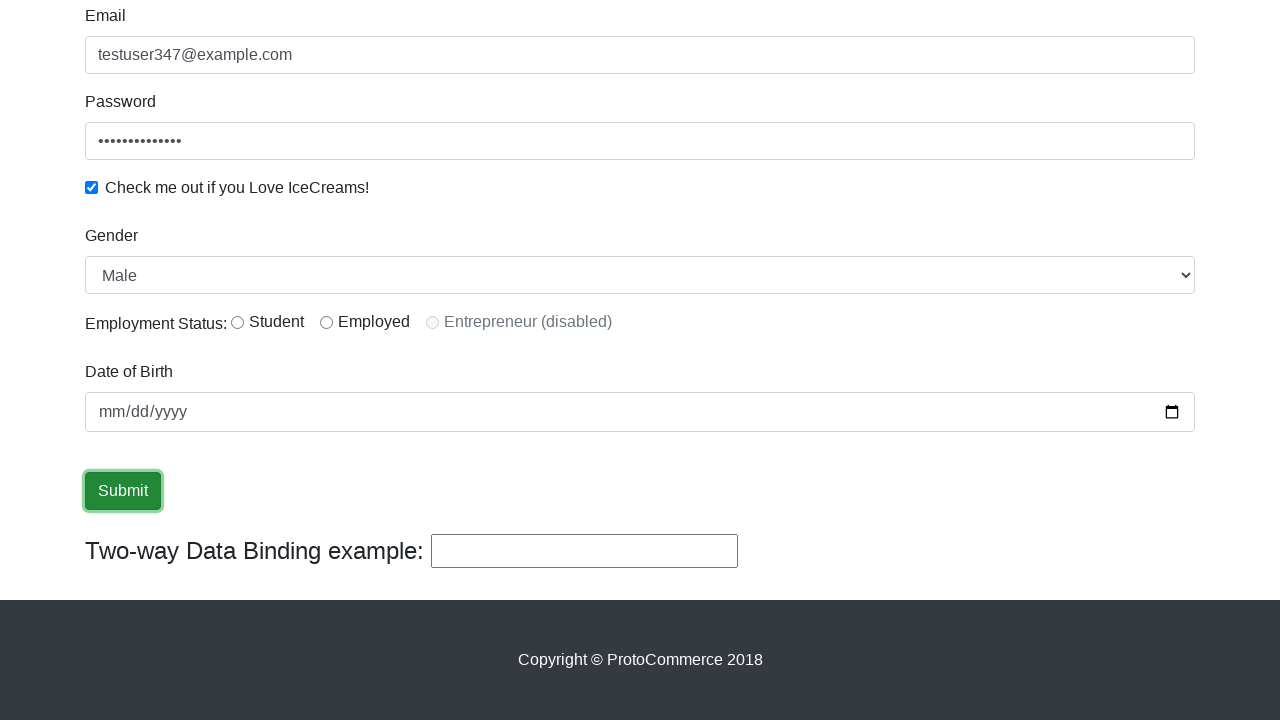